Tests a slow calculator by setting a delay value, clicking calculator buttons to perform an addition operation (7+8=15), and verifying the result displays correctly

Starting URL: https://bonigarcia.dev/selenium-webdriver-java/slow-calculator.html

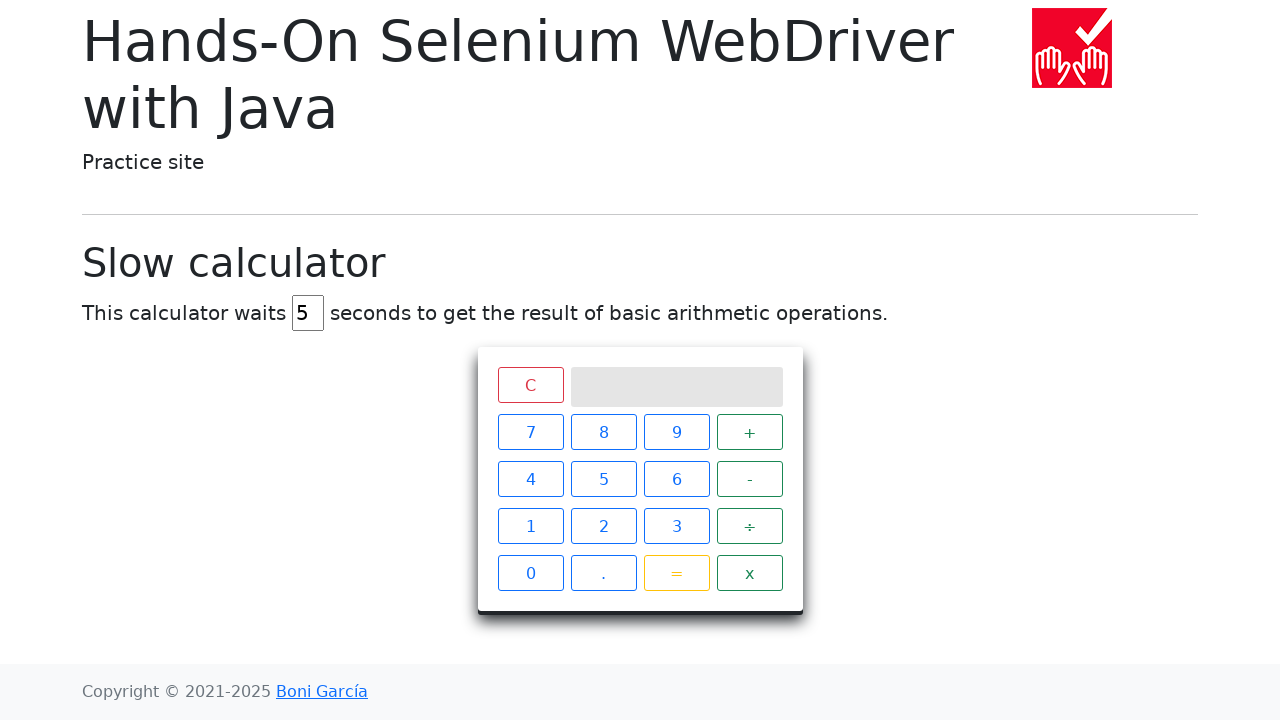

Navigated to slow calculator page
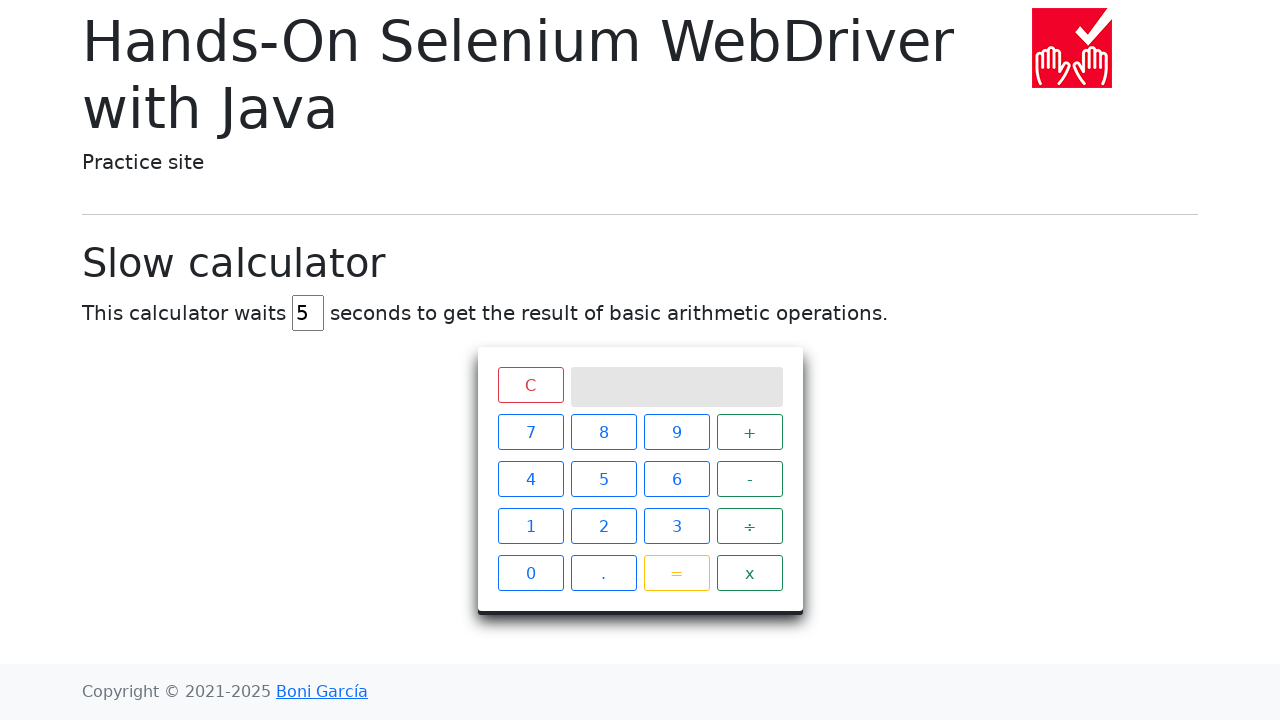

Set calculator delay to 2 seconds on #delay
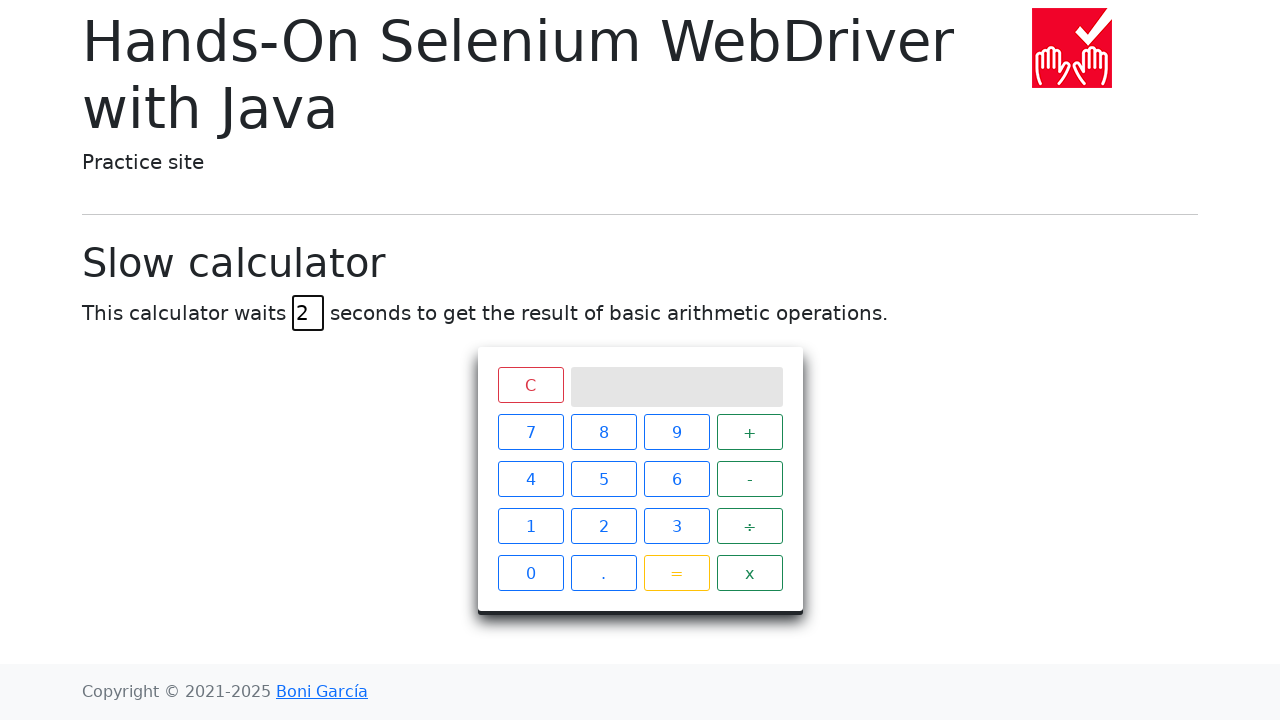

Clicked calculator button '7' at (530, 432) on xpath=//span[text()='7']
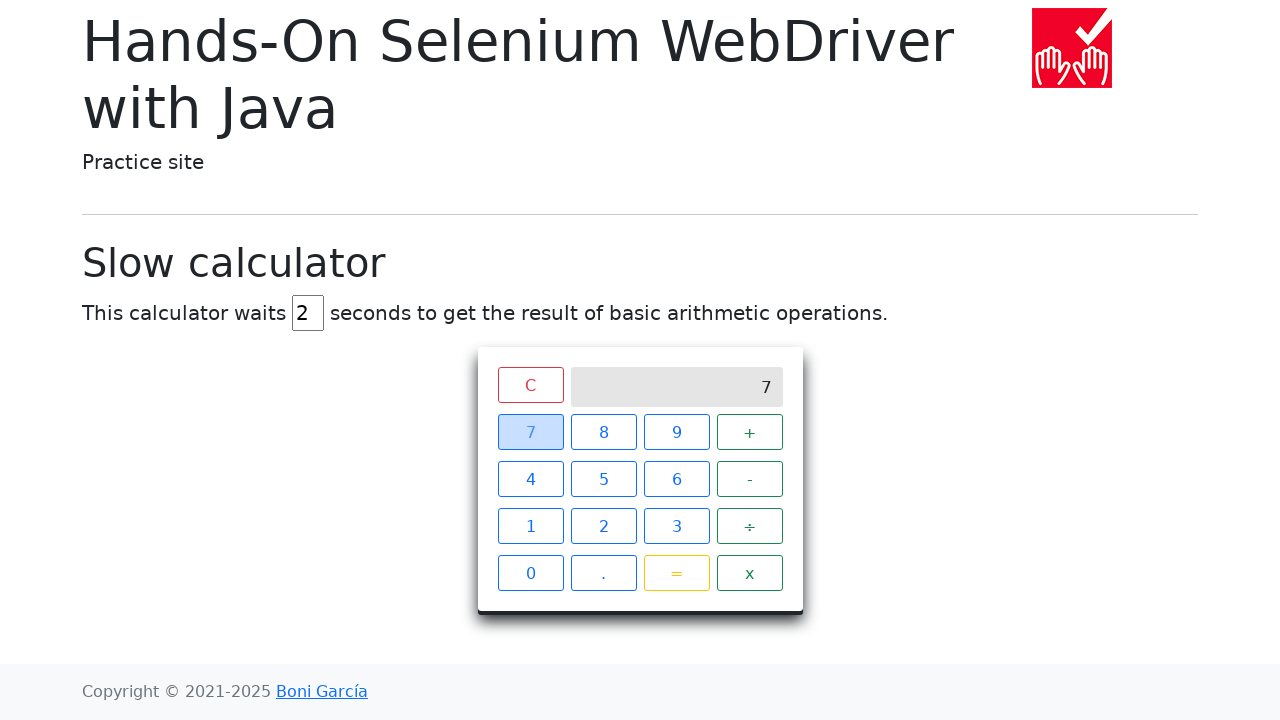

Clicked calculator button '+' at (750, 432) on xpath=//span[text()='+']
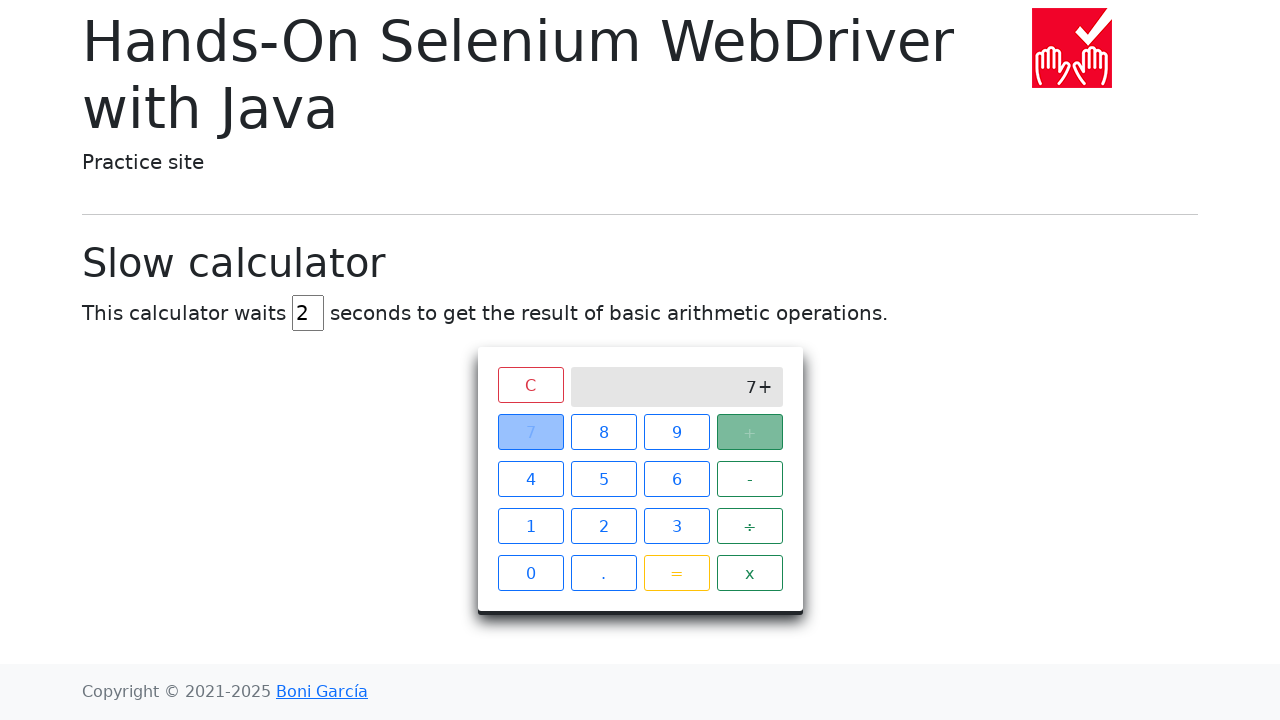

Clicked calculator button '8' at (604, 432) on xpath=//span[text()='8']
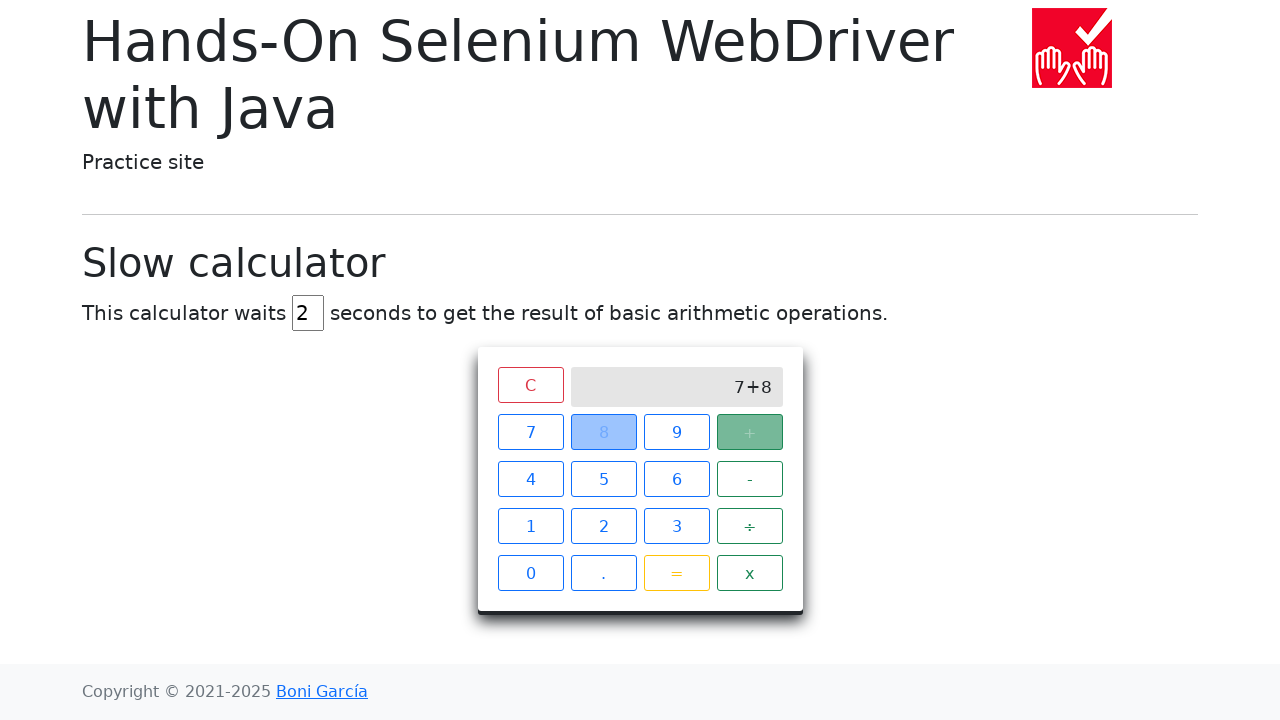

Clicked calculator button '=' at (676, 573) on xpath=//span[text()='=']
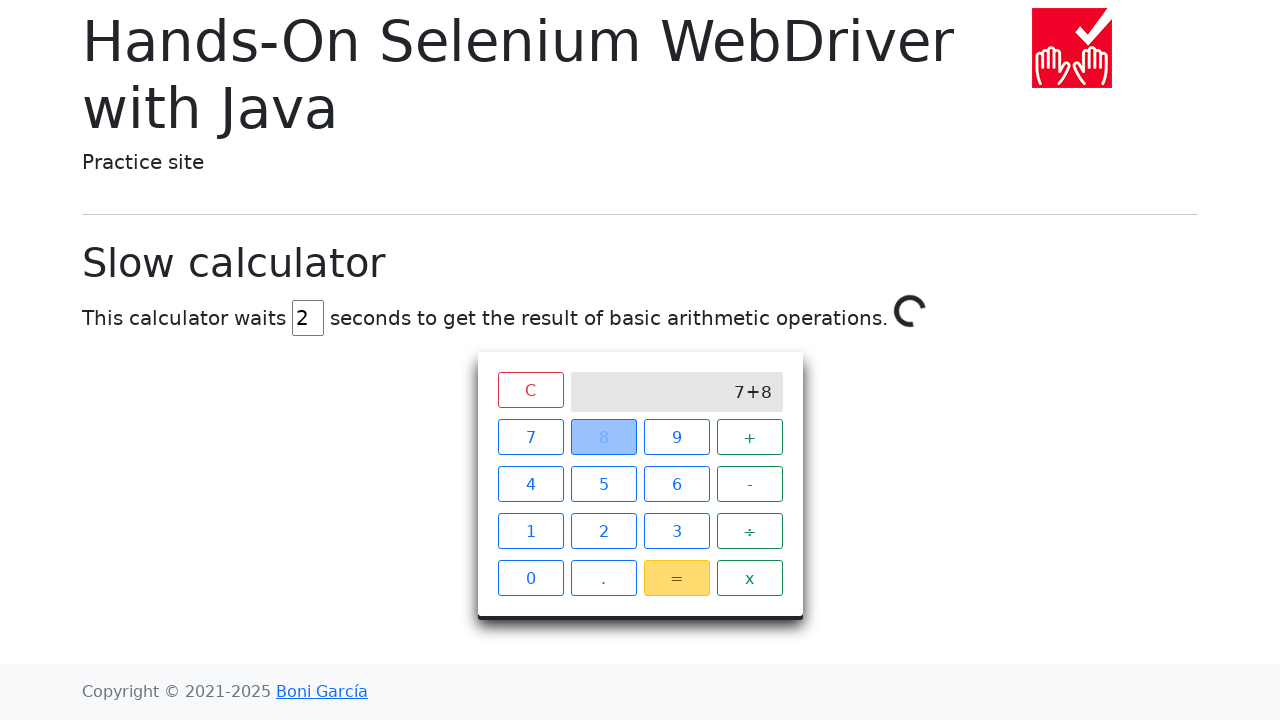

Calculator result displayed '15' after 2-second delay
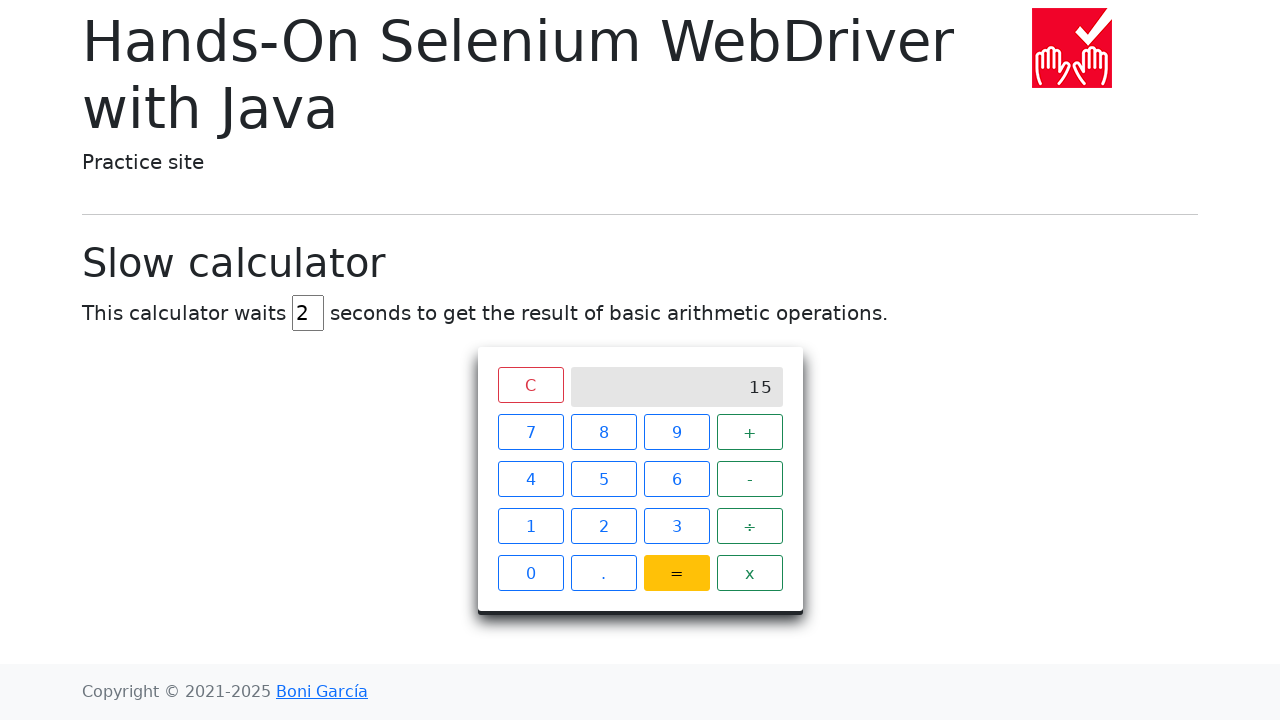

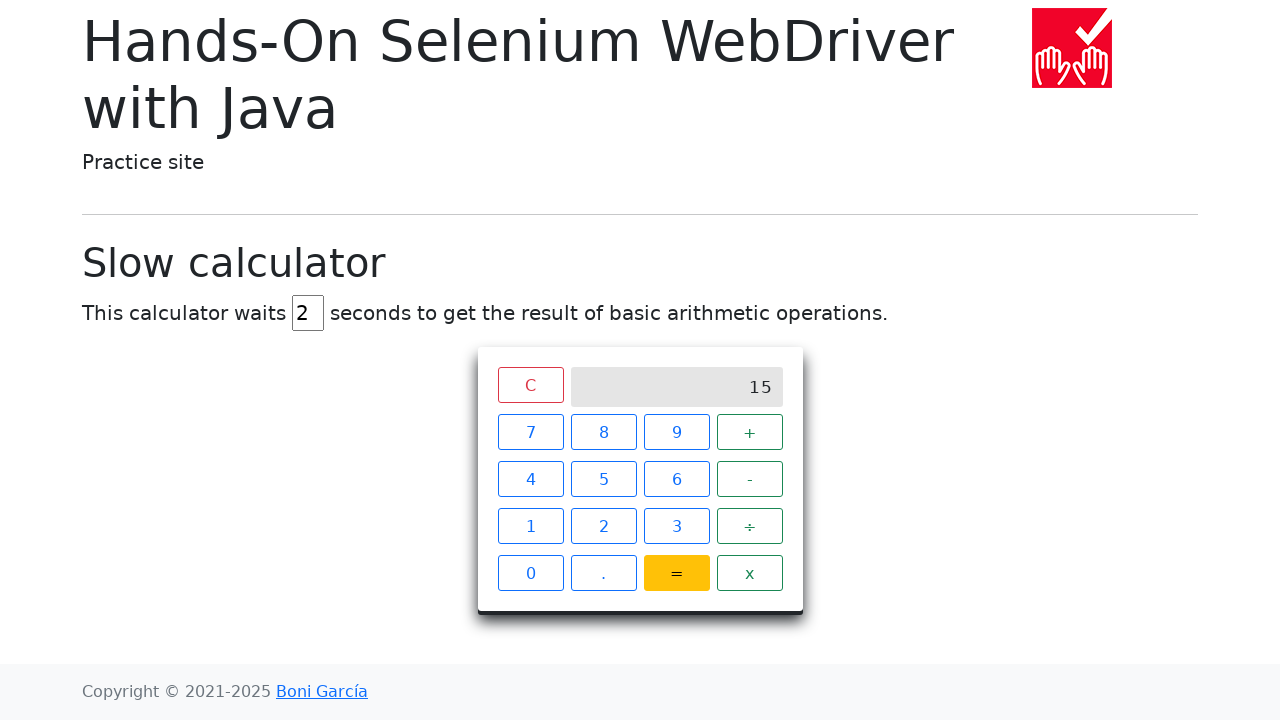